Navigates to CollegeDekho careers page and clicks through different career categories to expand and view career listings

Starting URL: https://www.collegedekho.com/careers

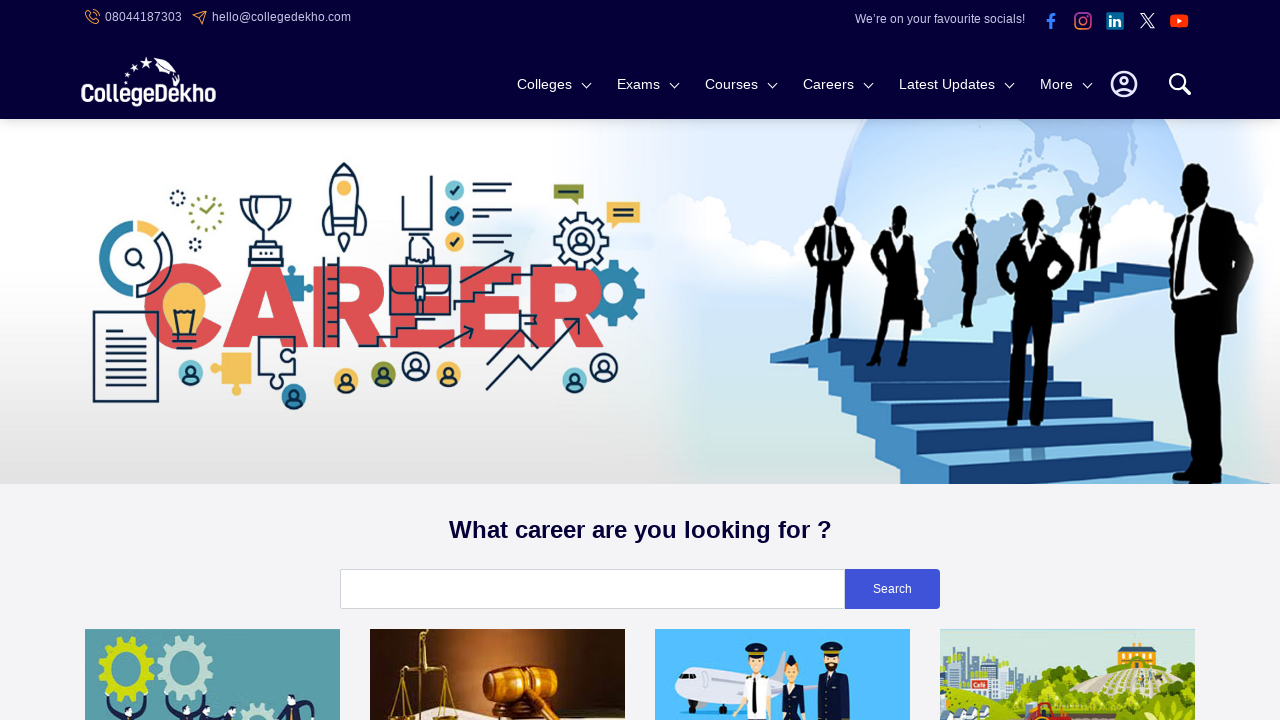

Waited for career categories to load
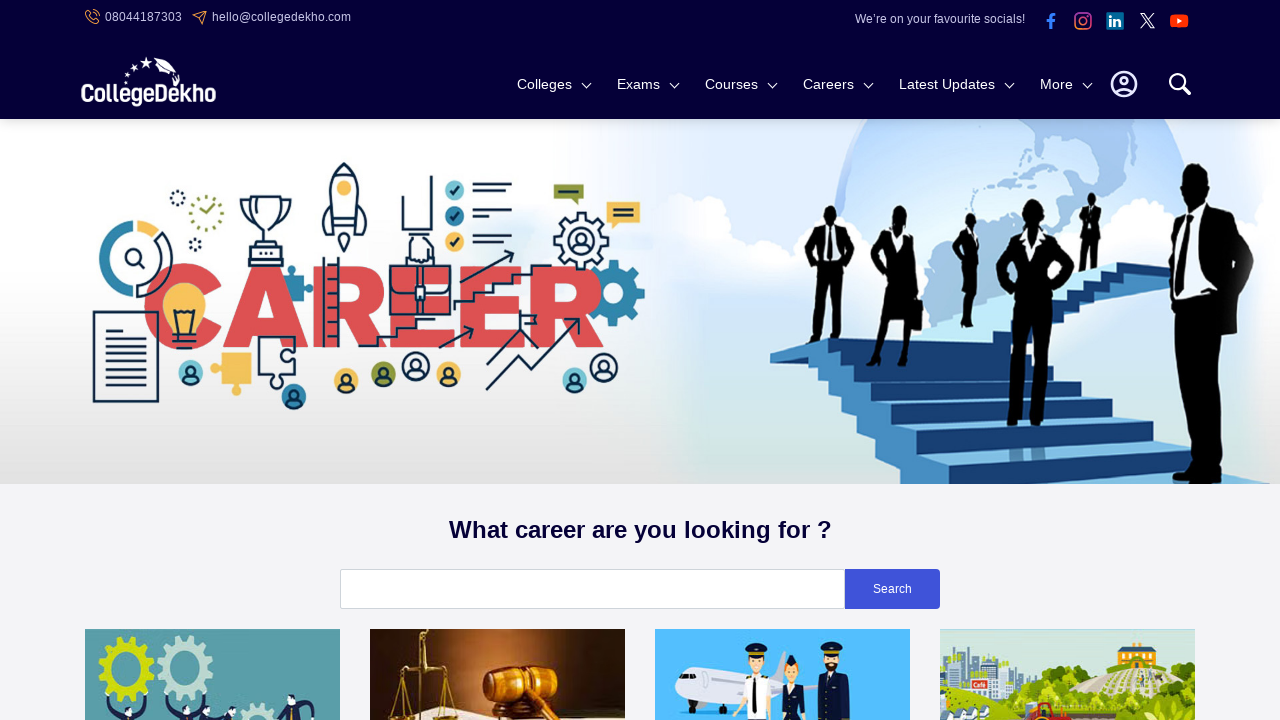

Located all career category elements
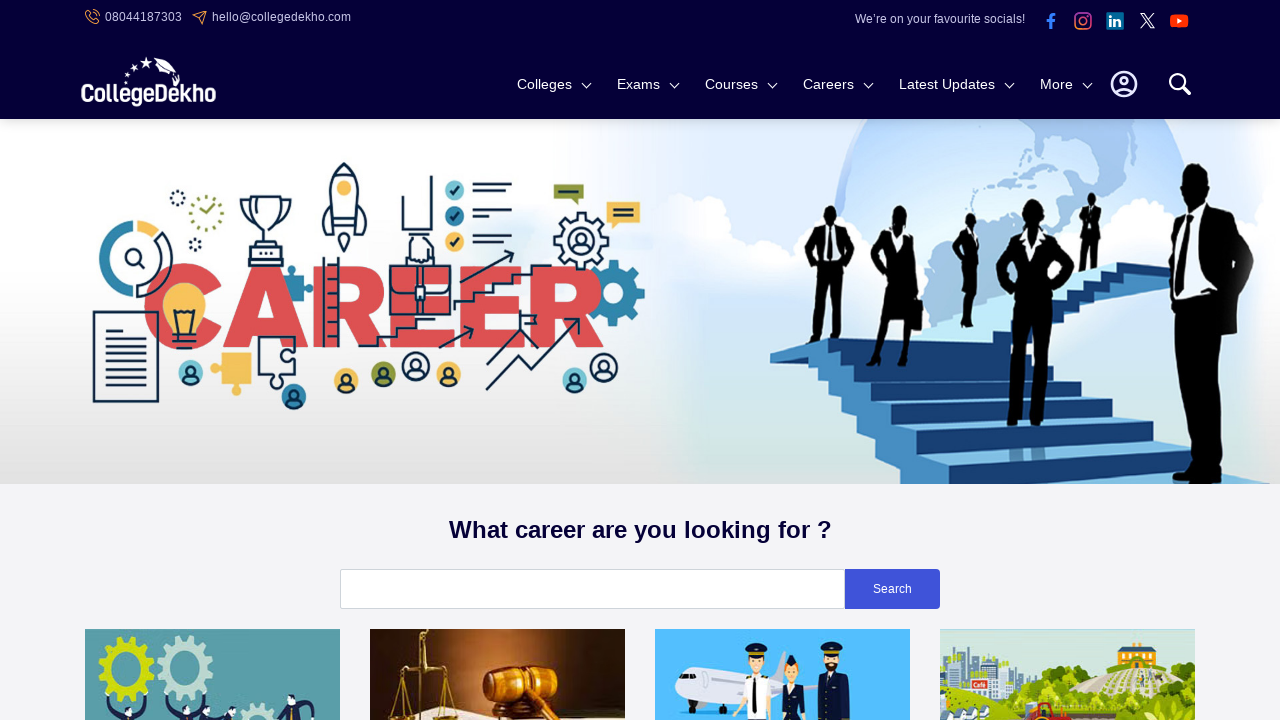

Found 23 career categories
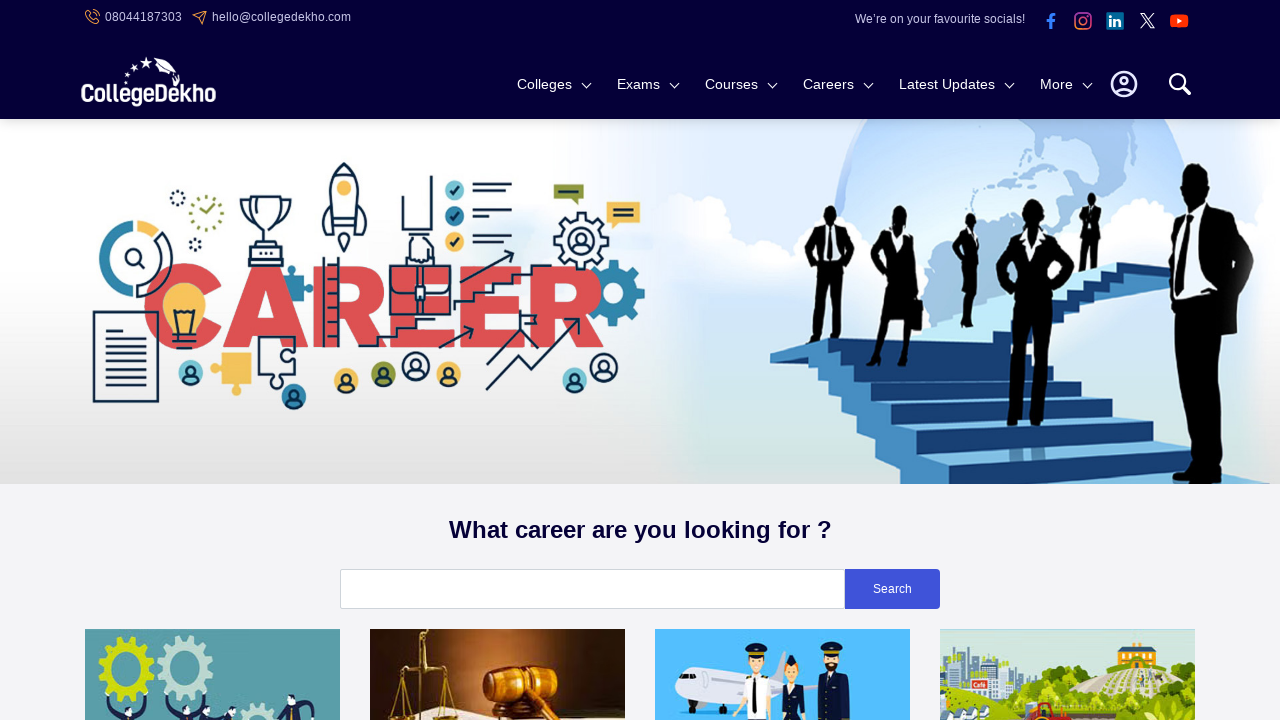

Clicked on career category 1 at (212, 612) on .careerList > li >> nth=0
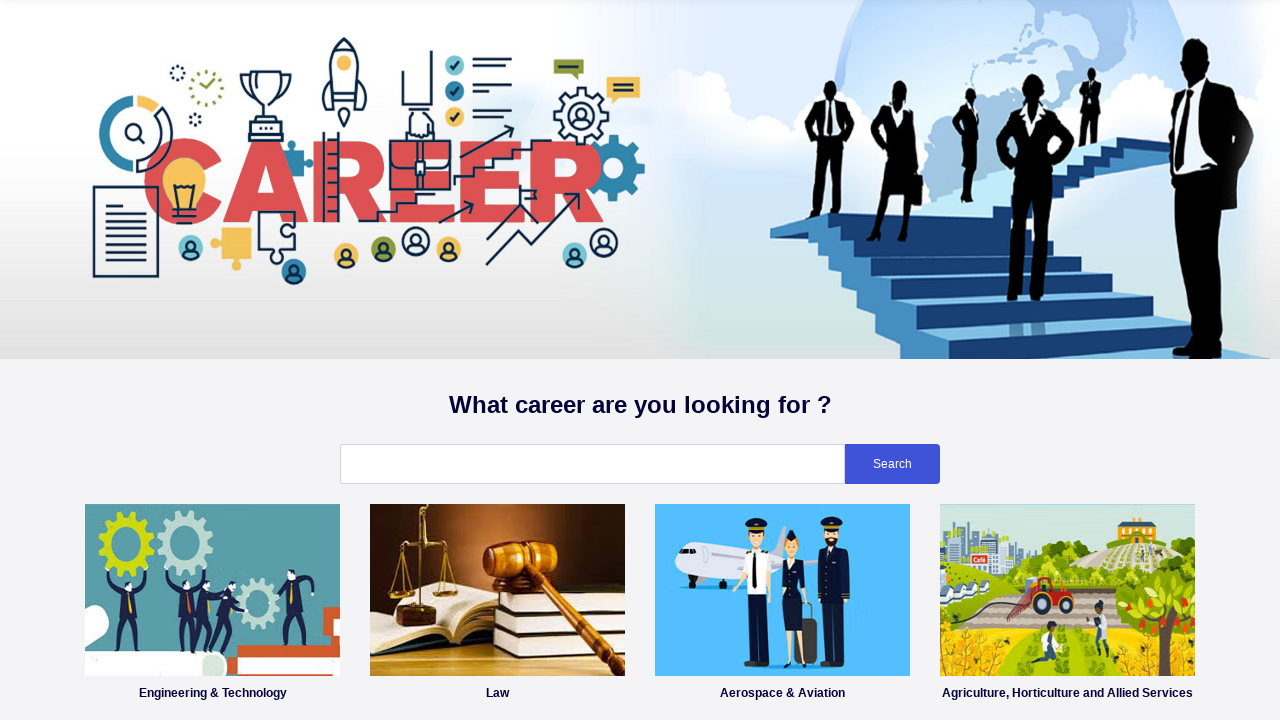

Waited 2 seconds for category 1 content to load
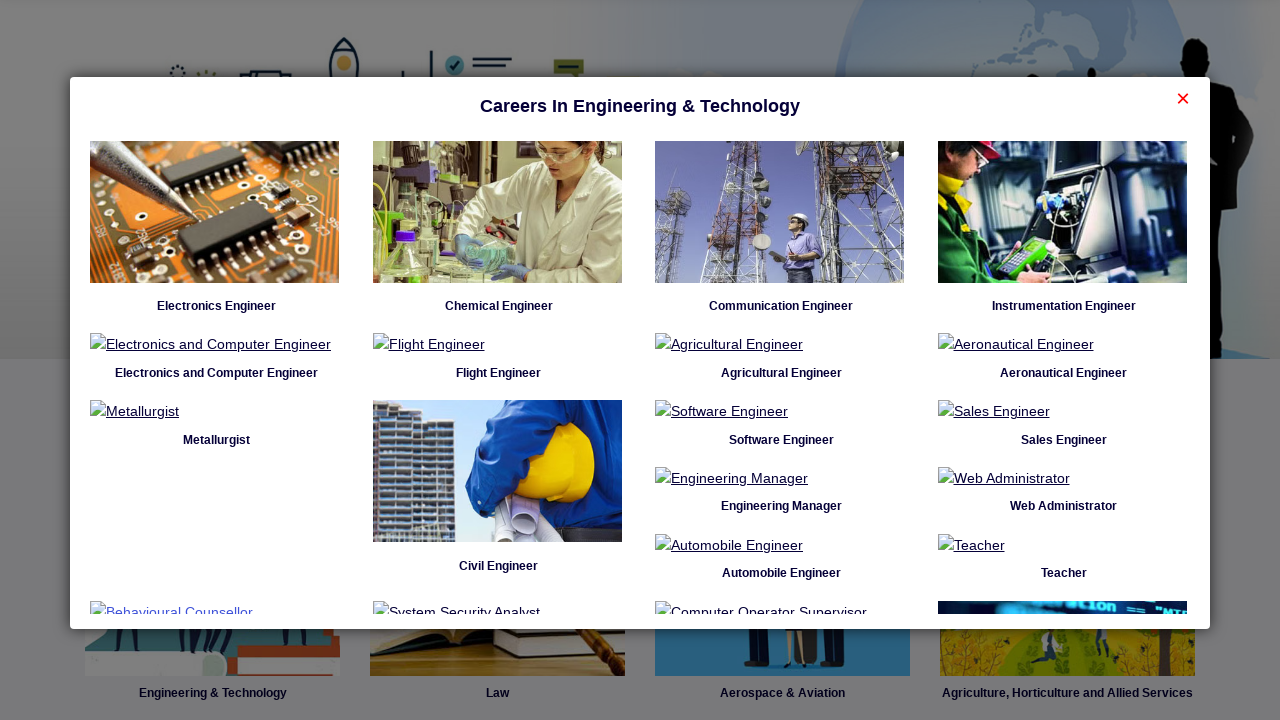

Clicked on career details container for category 1 at (1183, 104) on #ajax_block > div > div.container > div
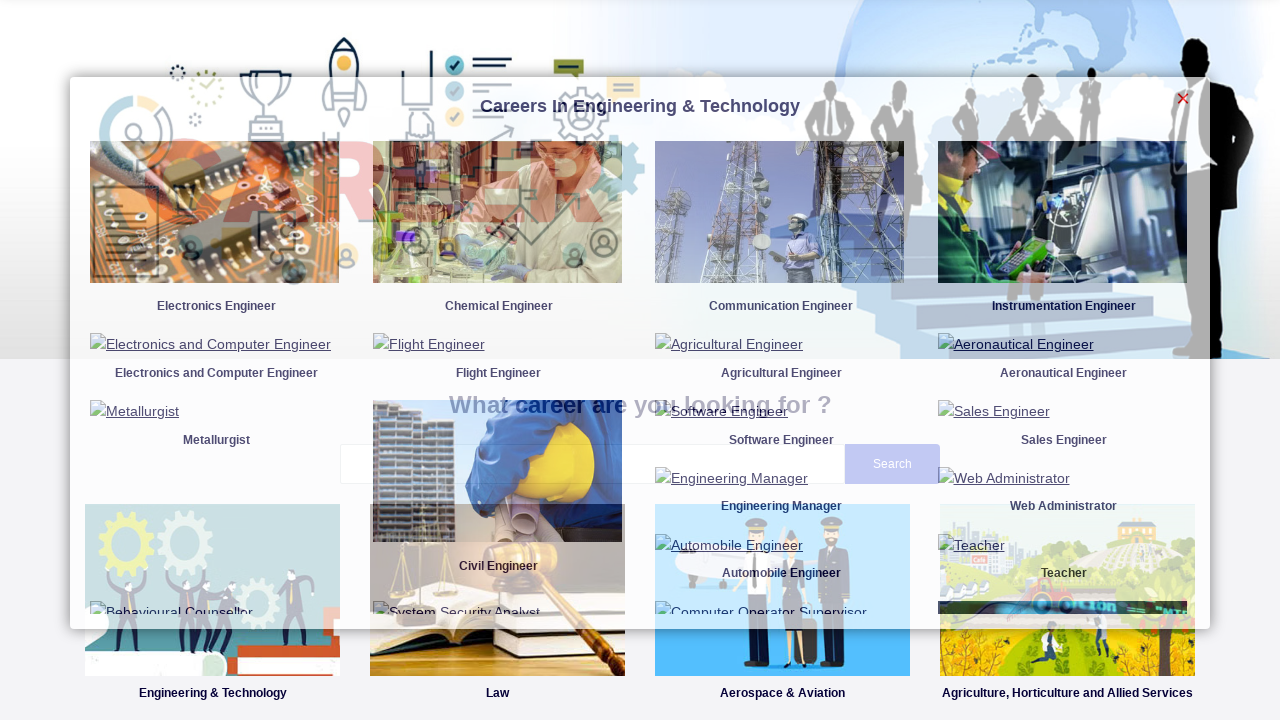

Clicked on career category 2 at (498, 612) on .careerList > li >> nth=1
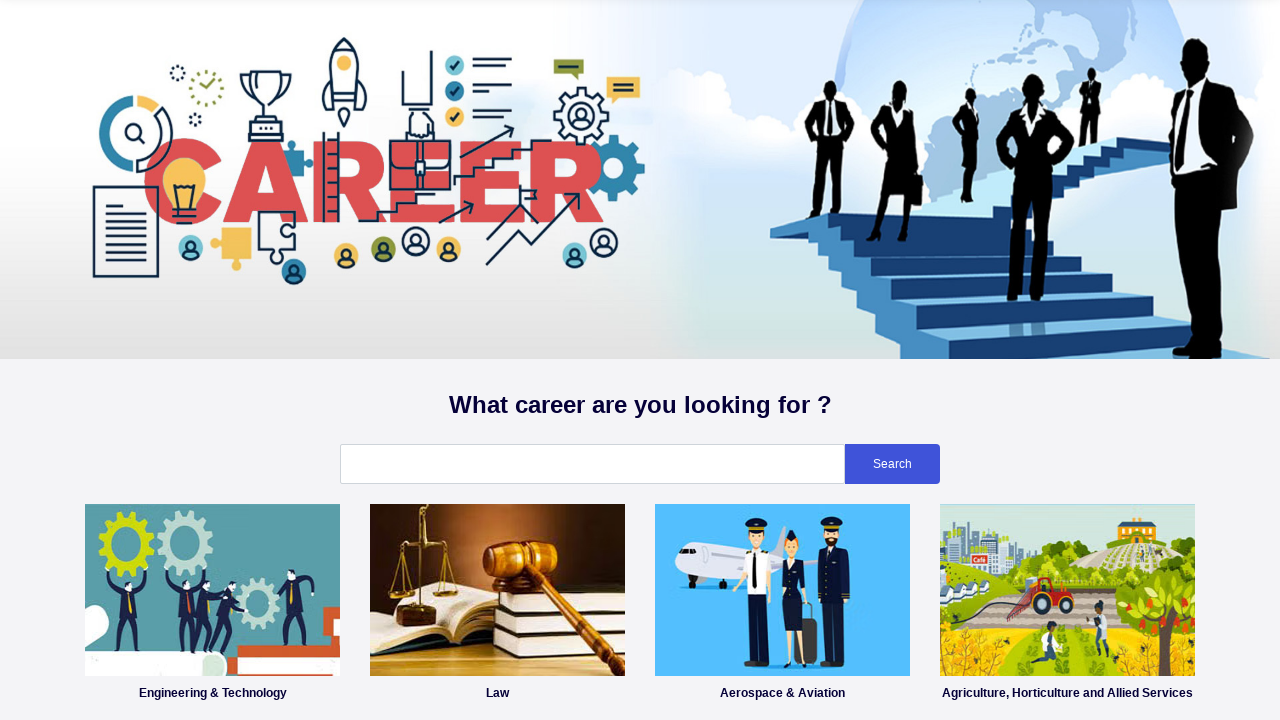

Waited 2 seconds for category 2 content to load
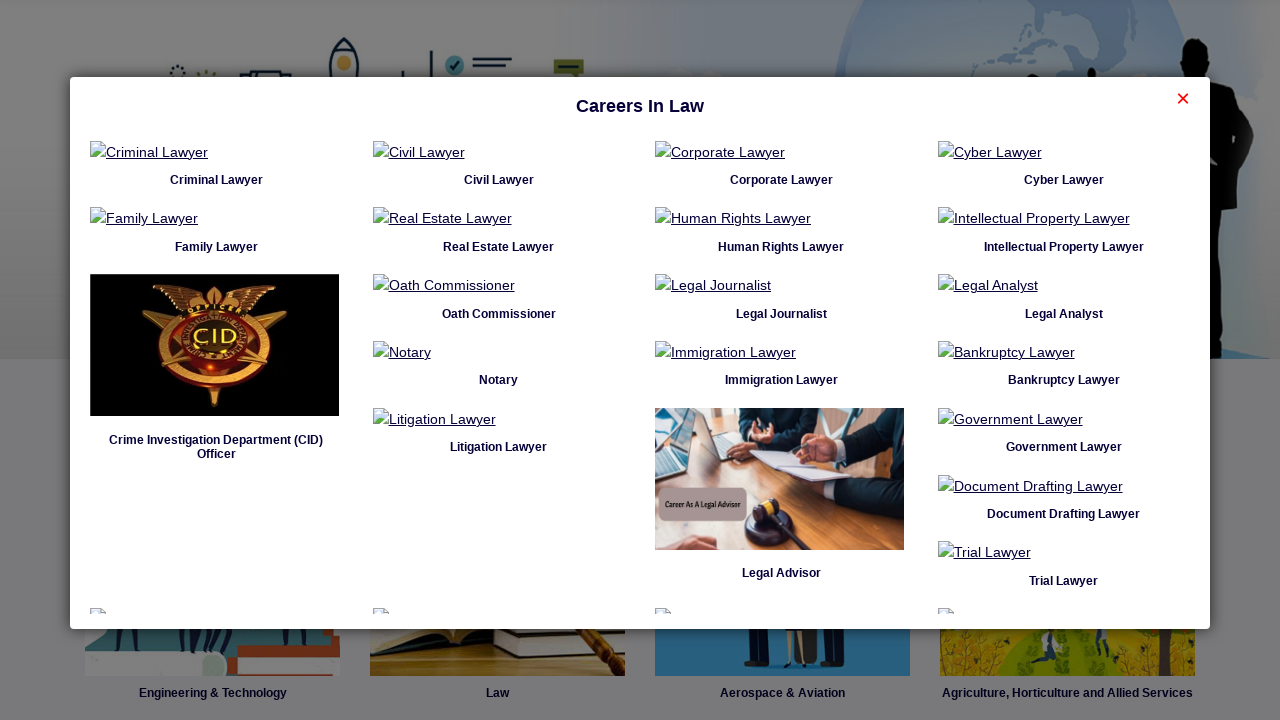

Clicked on career details container for category 2 at (1183, 104) on #ajax_block > div > div.container > div
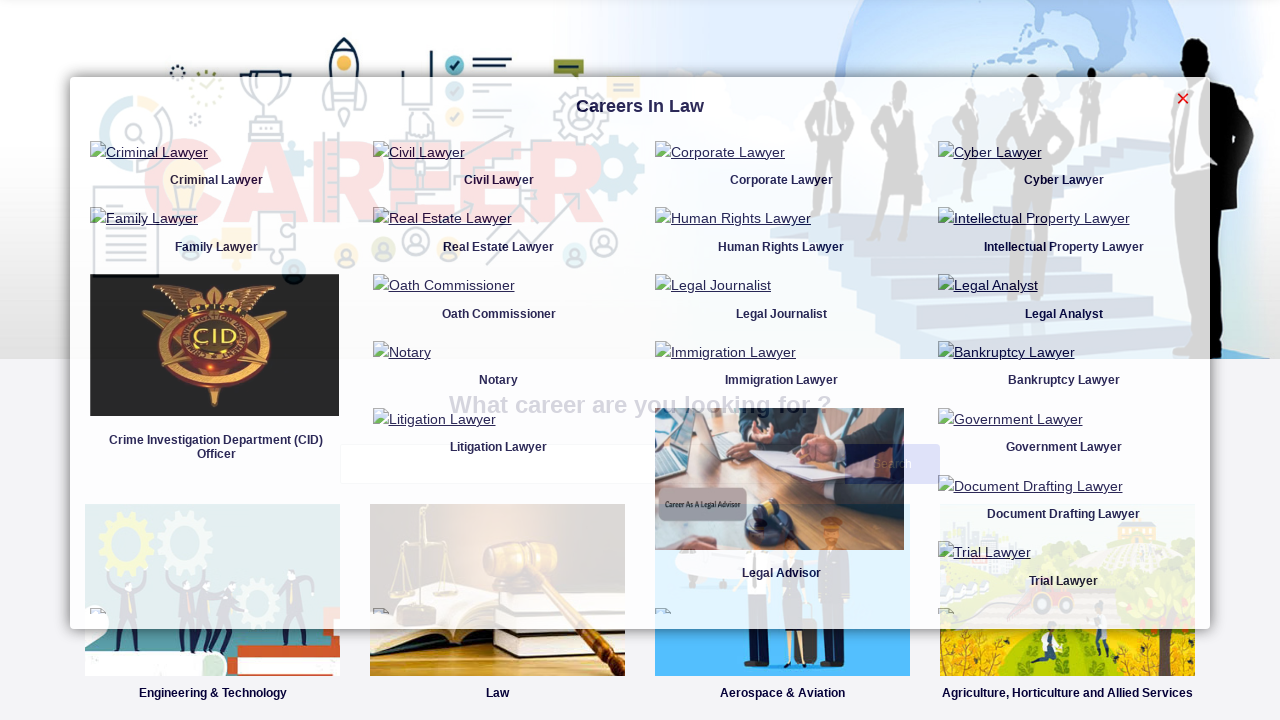

Clicked on career category 3 at (782, 612) on .careerList > li >> nth=2
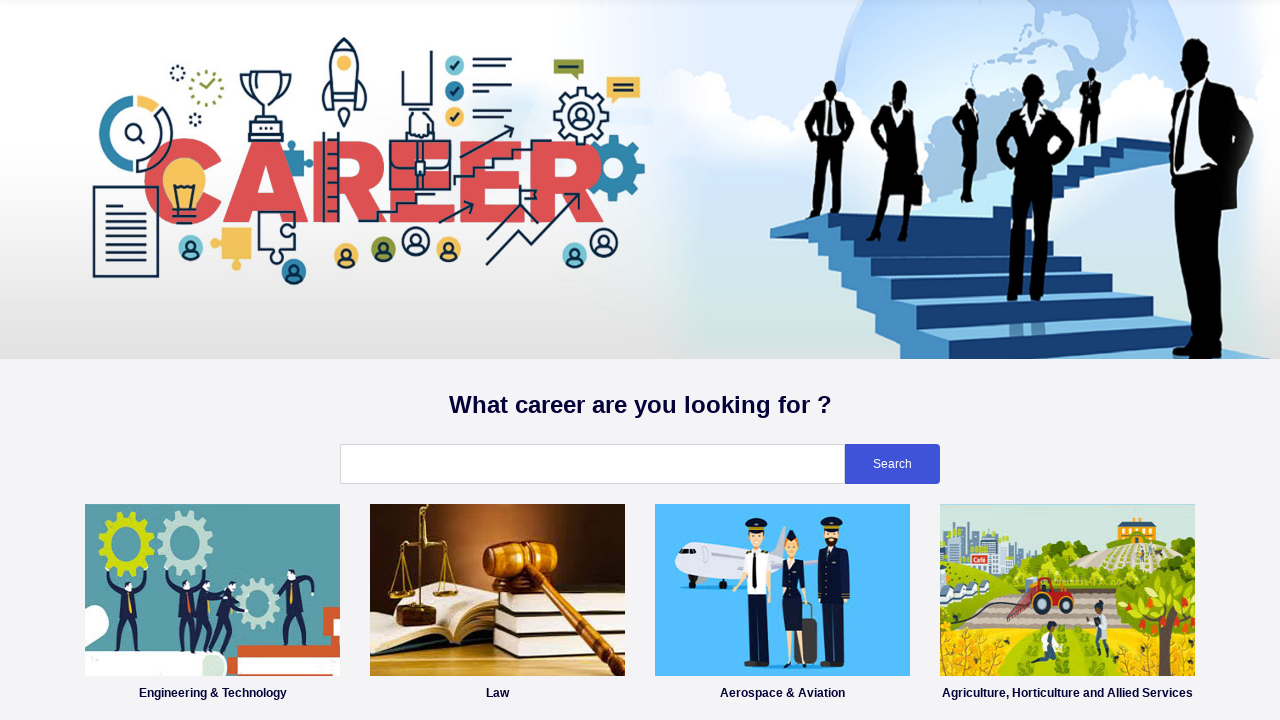

Waited 2 seconds for category 3 content to load
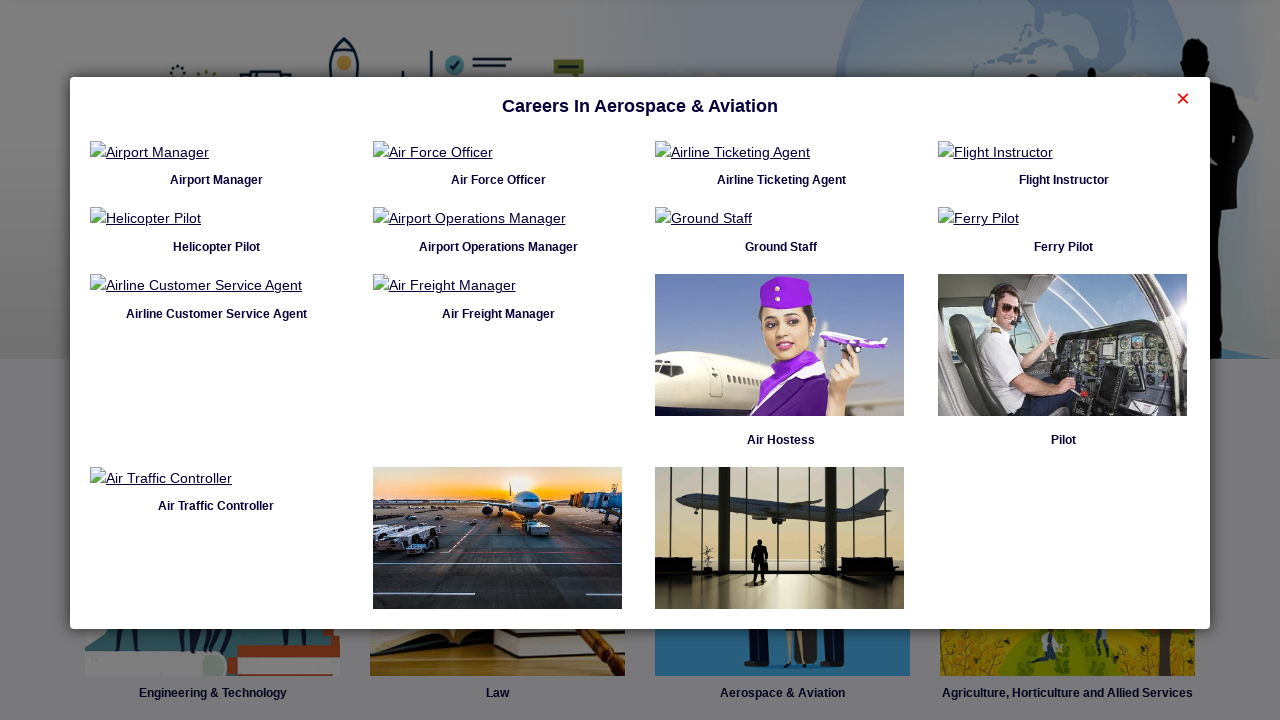

Clicked on career details container for category 3 at (1183, 104) on #ajax_block > div > div.container > div
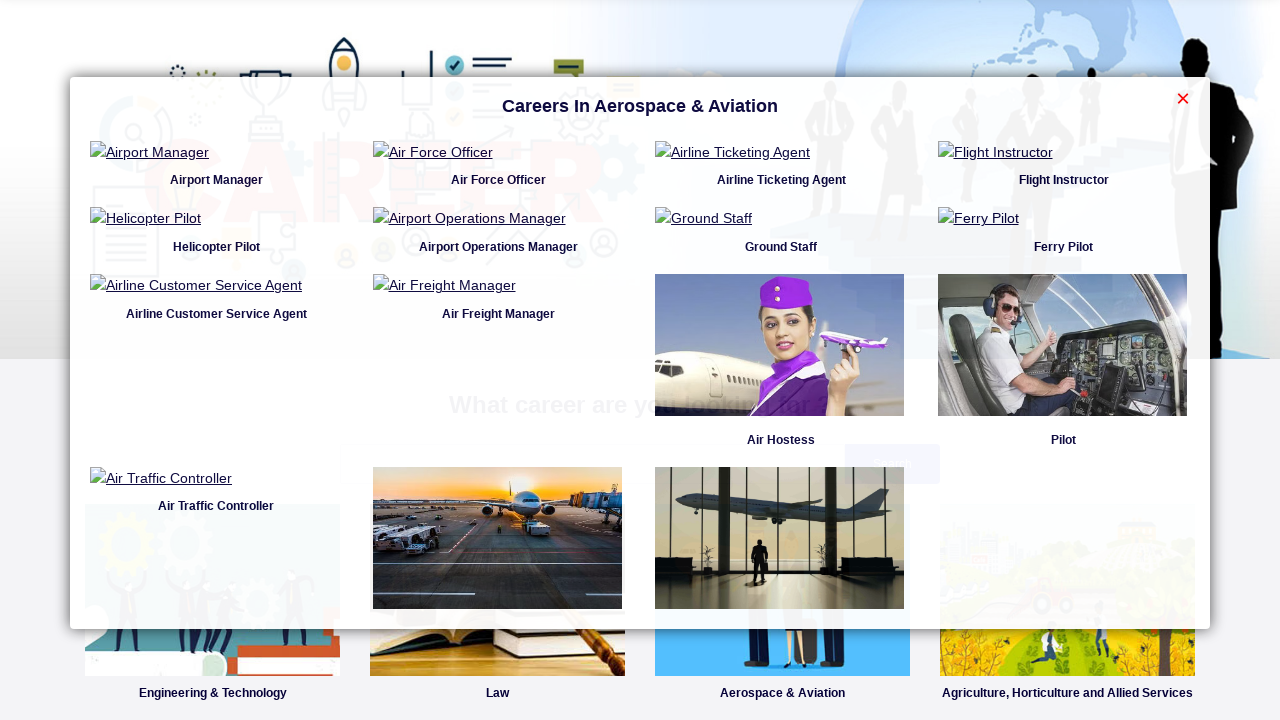

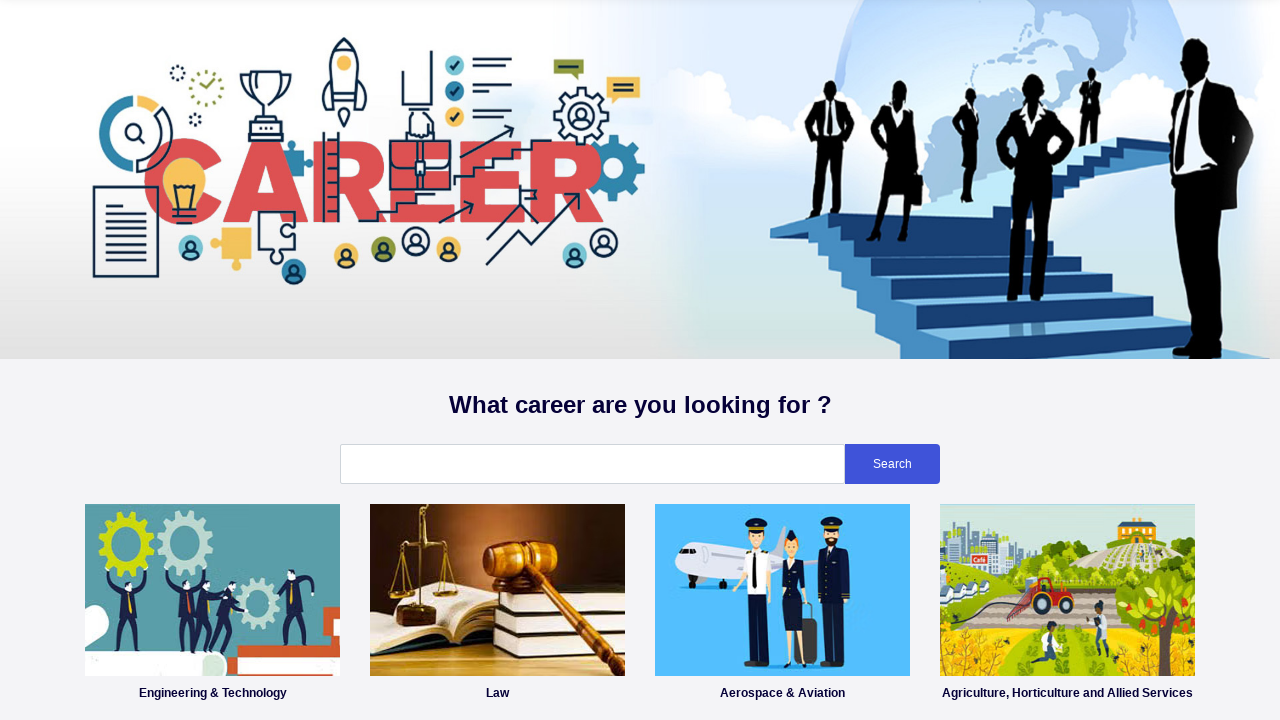